Tests dynamic loading behavior with adequate wait time (5 seconds) by clicking start button and verifying Hello World text appears

Starting URL: https://automationfc.github.io/dynamic-loading/

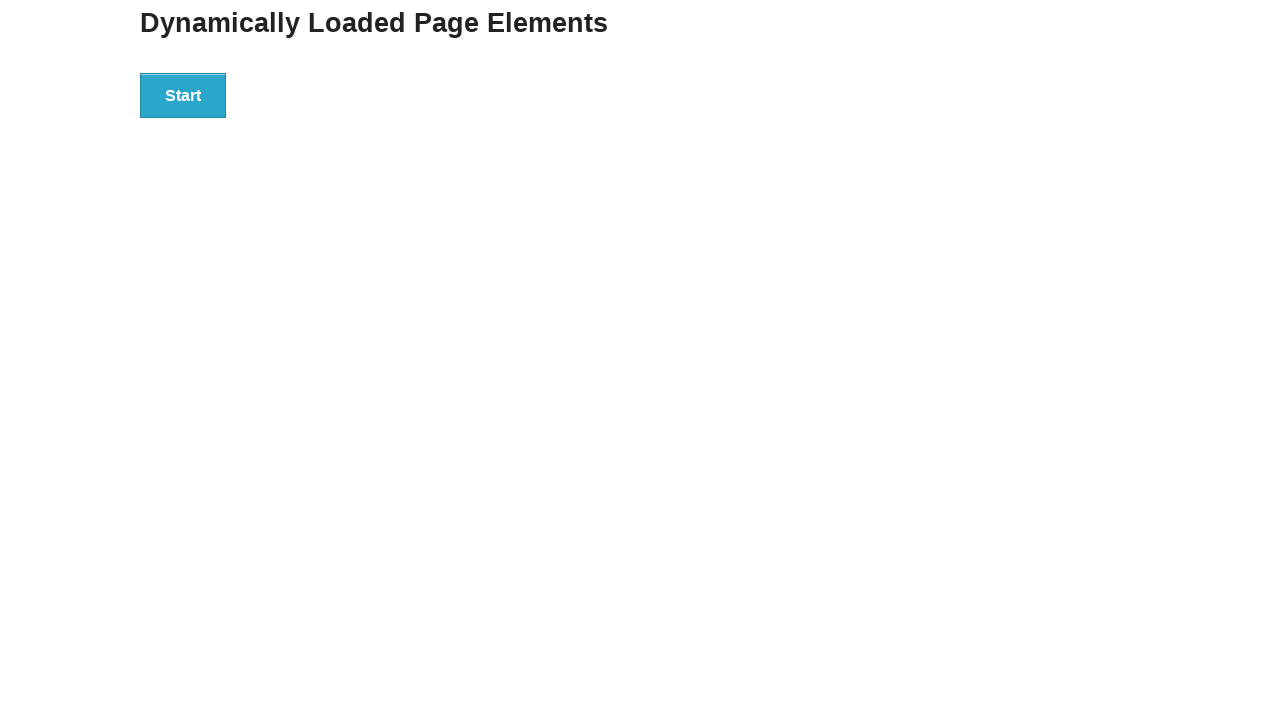

Clicked start button to trigger dynamic loading at (183, 95) on xpath=//div[@id='start']/button
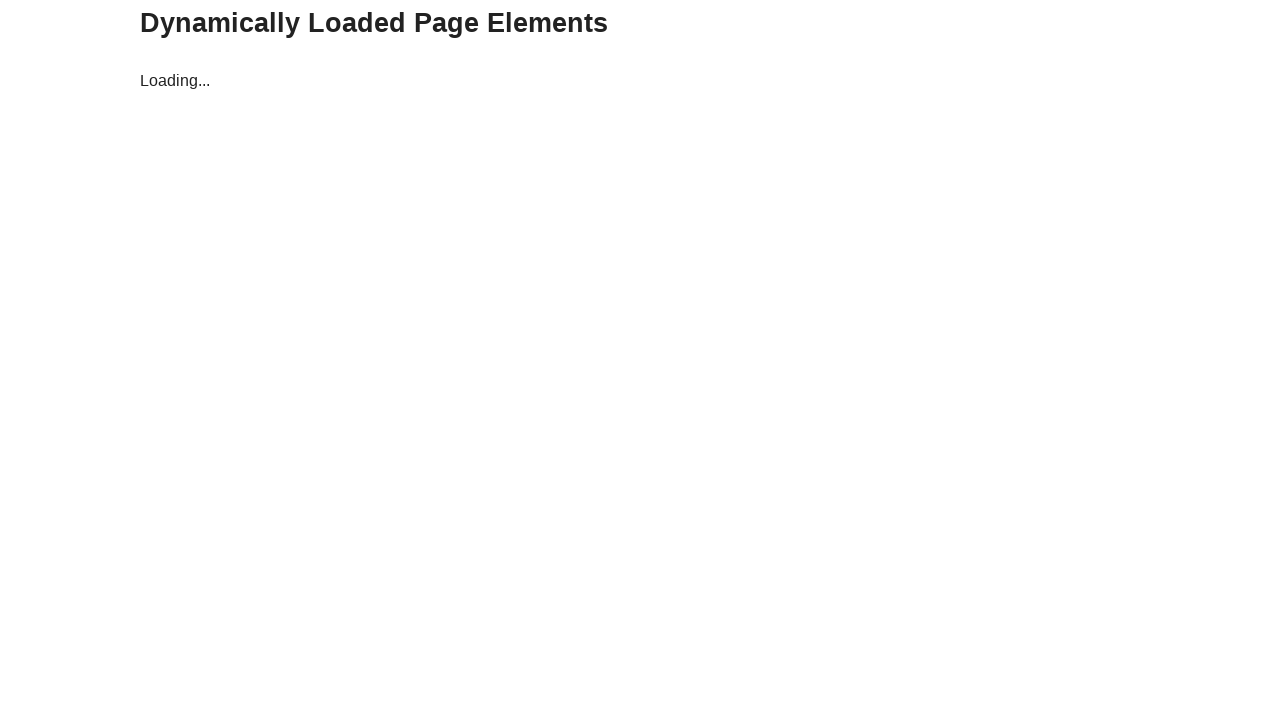

Waited 5 seconds for dynamic content to load
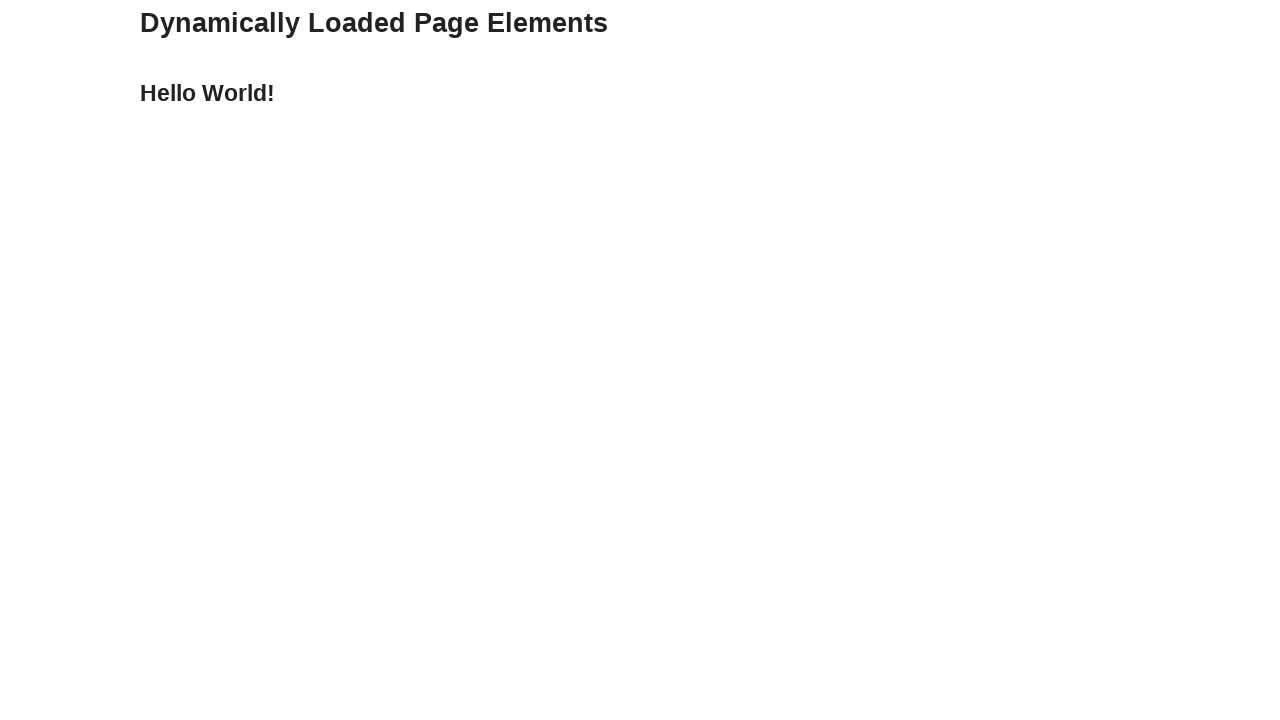

Retrieved 'Hello World!' text from loaded content
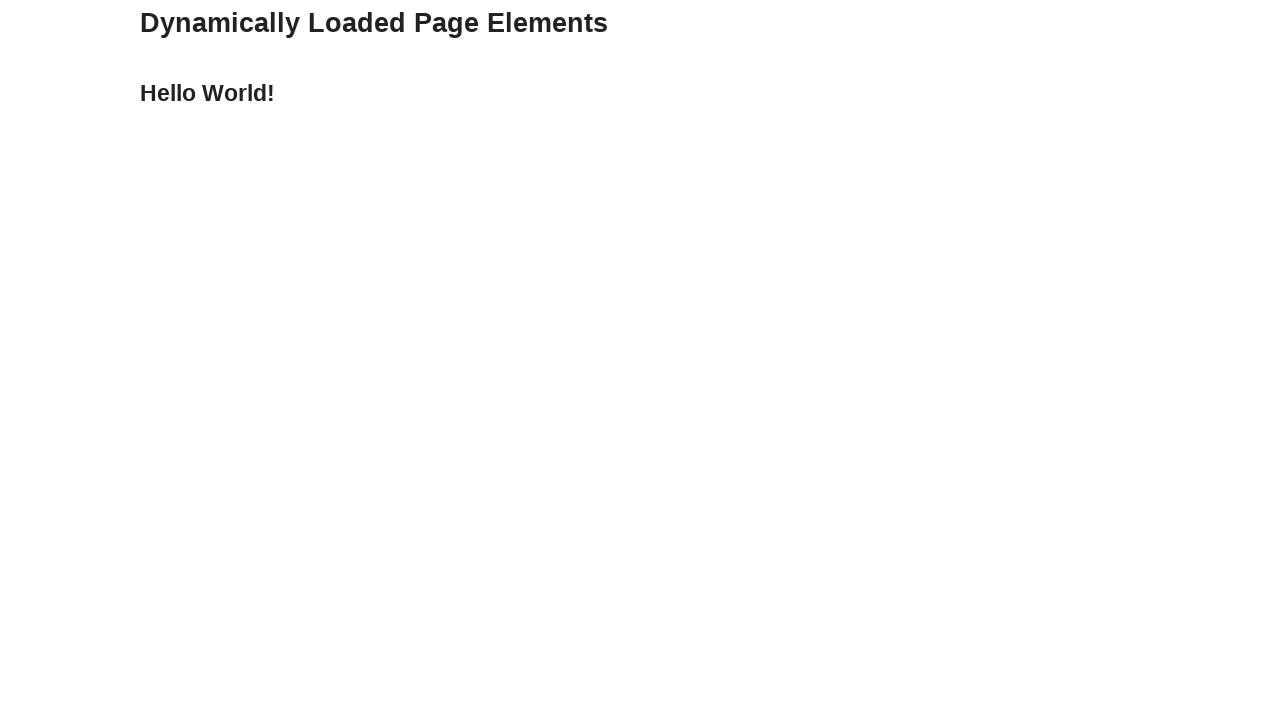

Verified that 'Hello World!' text appeared correctly
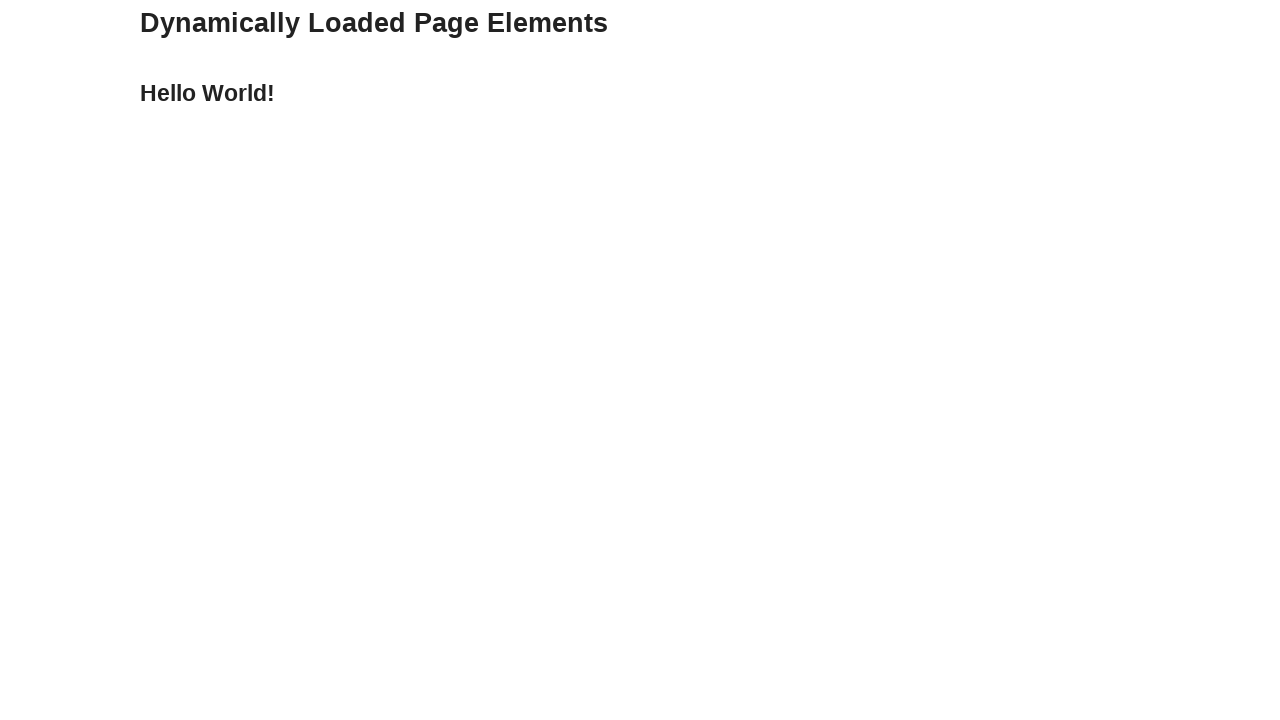

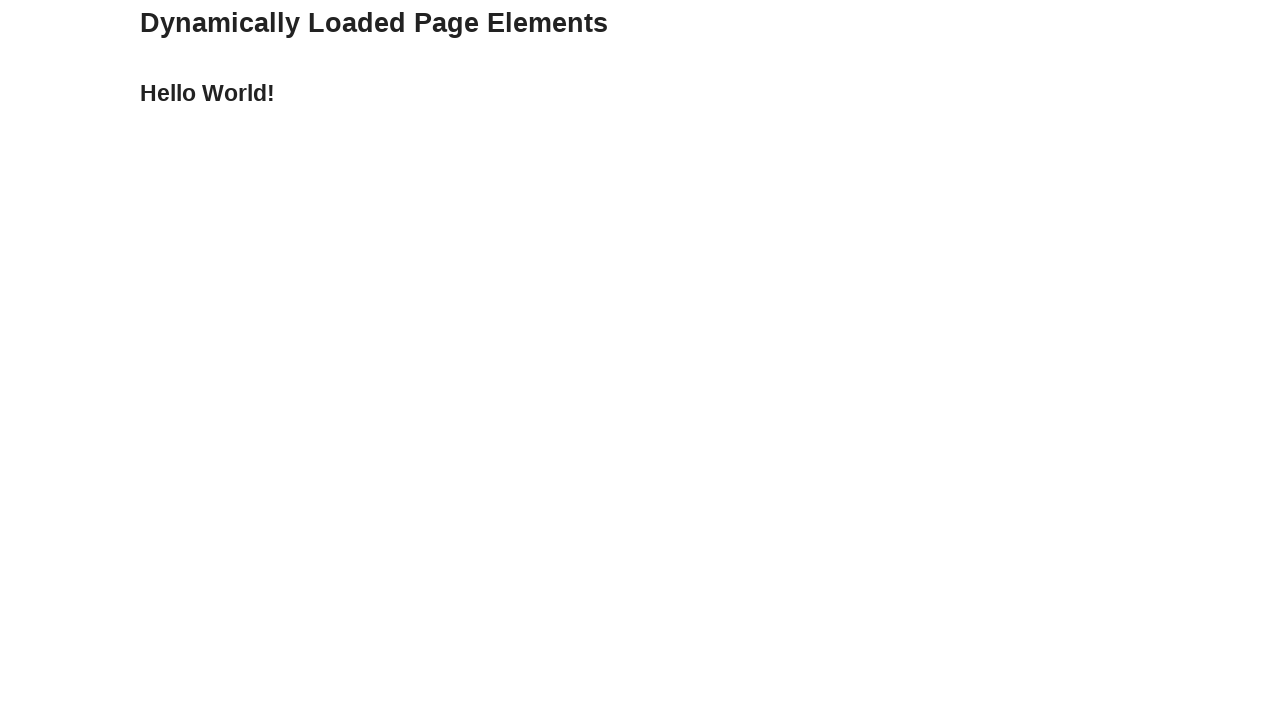